Tests user registration flow by filling out the registration form with personal details, accepting terms, and submitting

Starting URL: https://naveenautomationlabs.com/opencart/index.php?route=account/register

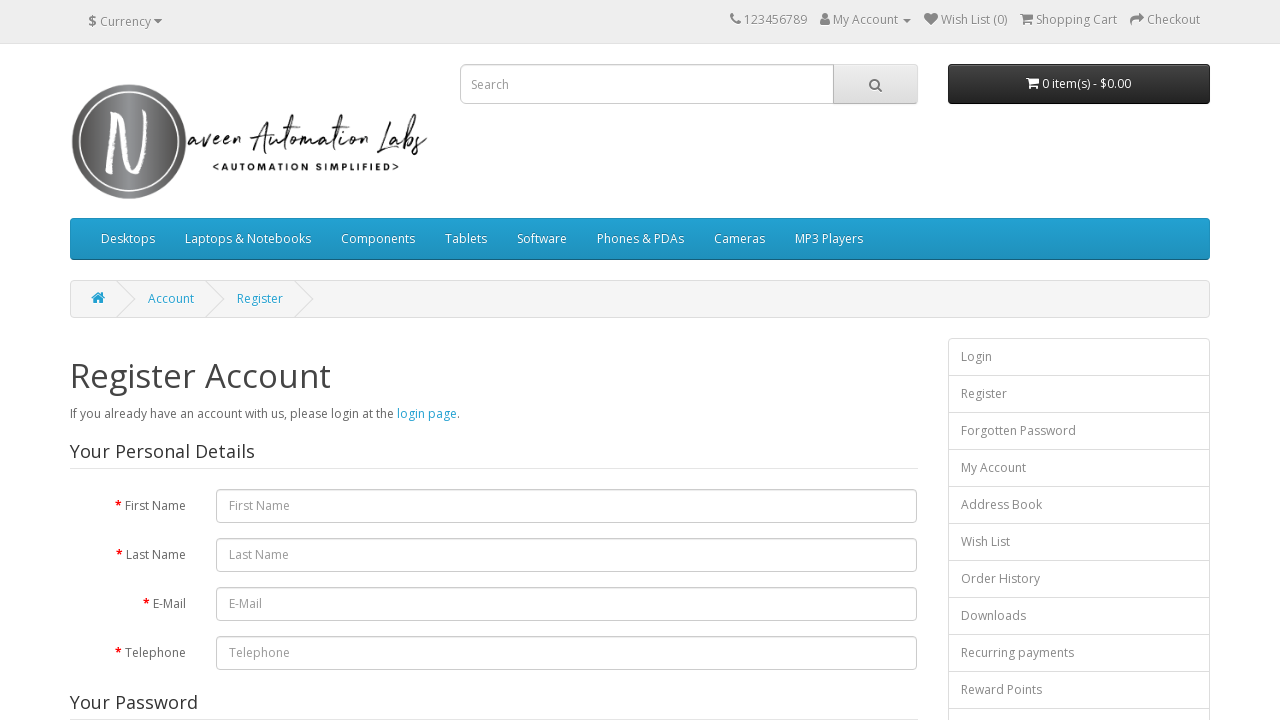

Filled first name field with 'test01F' on #input-firstname
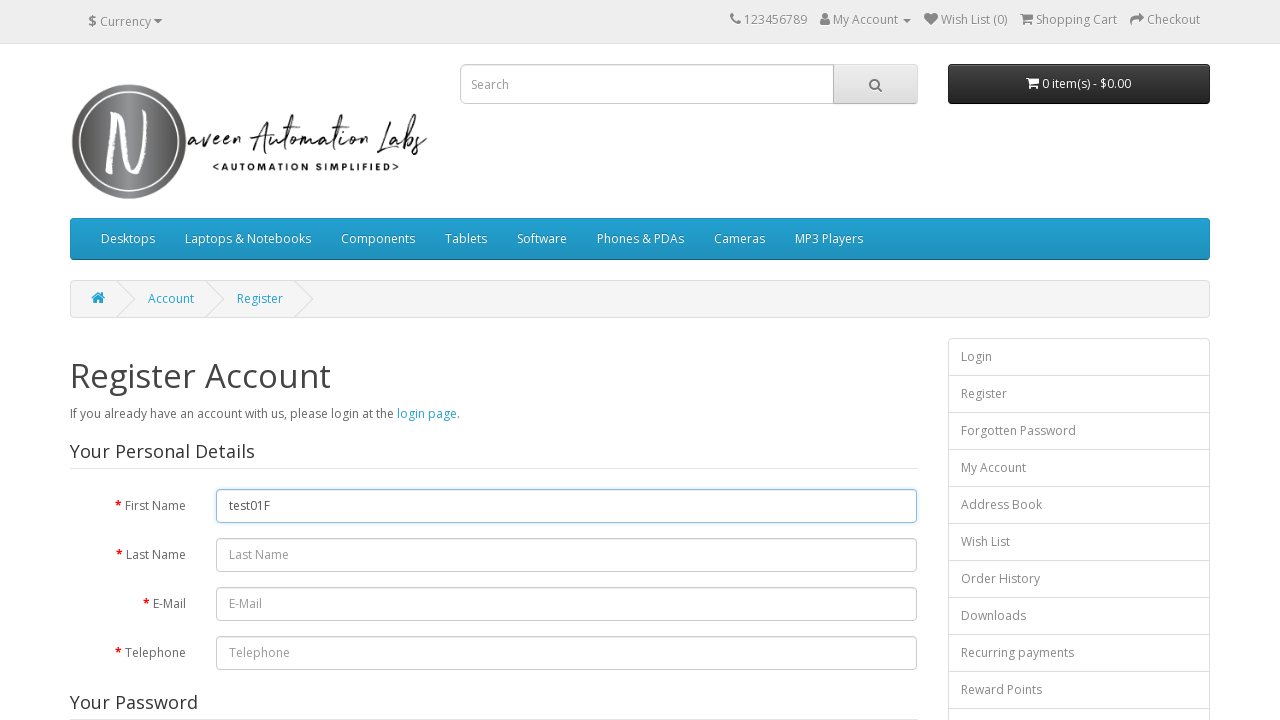

Filled last name field with 'test01L' on #input-lastname
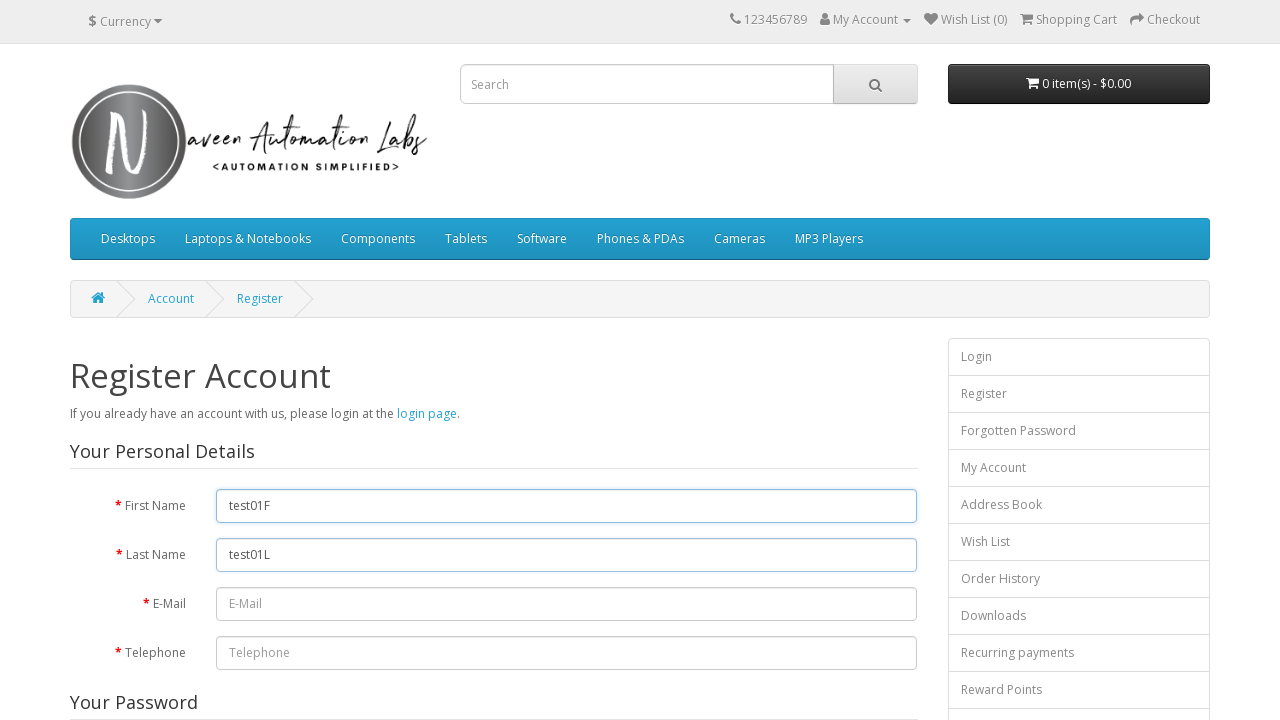

Filled email field with 'automation1772110369@opencat.com' on #input-email
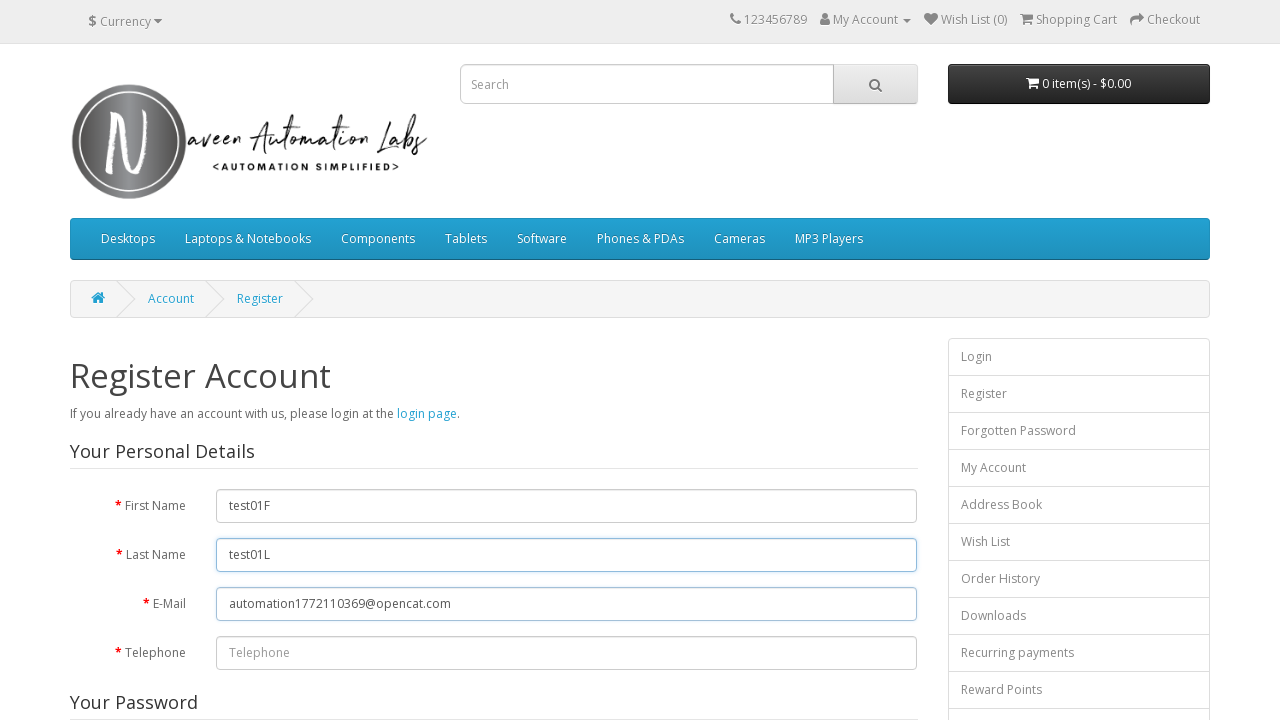

Filled telephone field with '37378237287' on #input-telephone
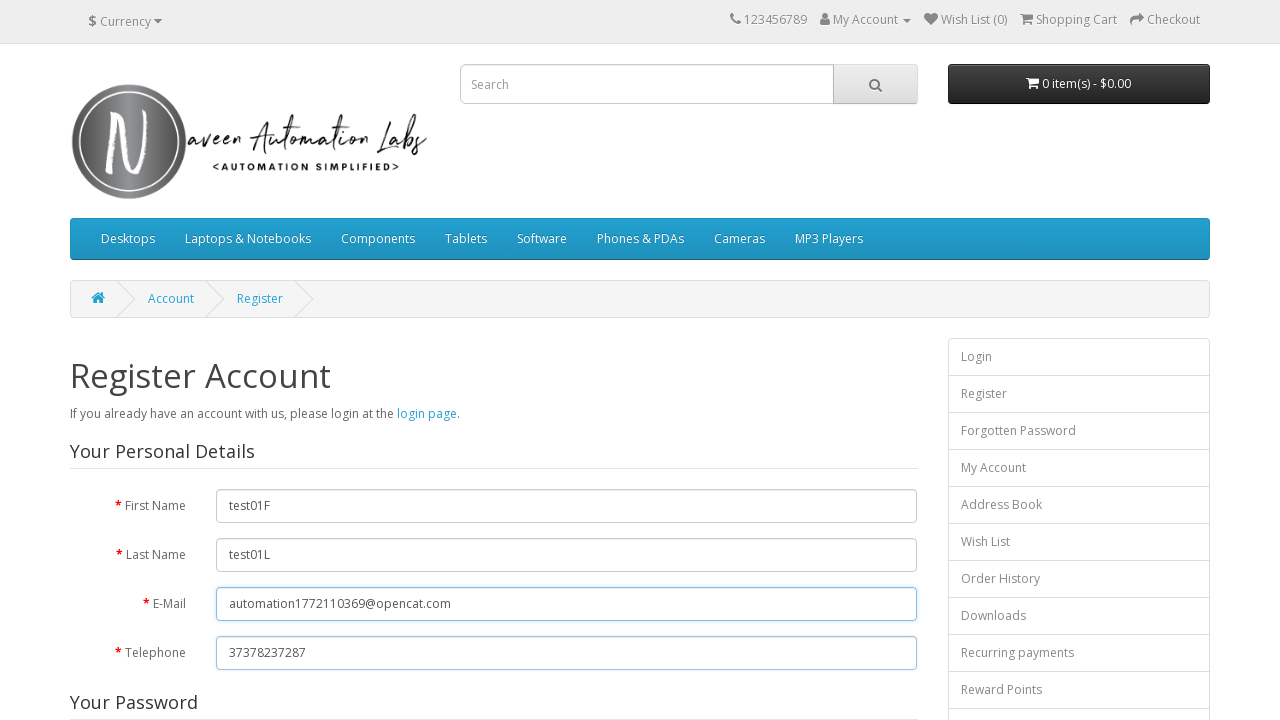

Filled password field on #input-password
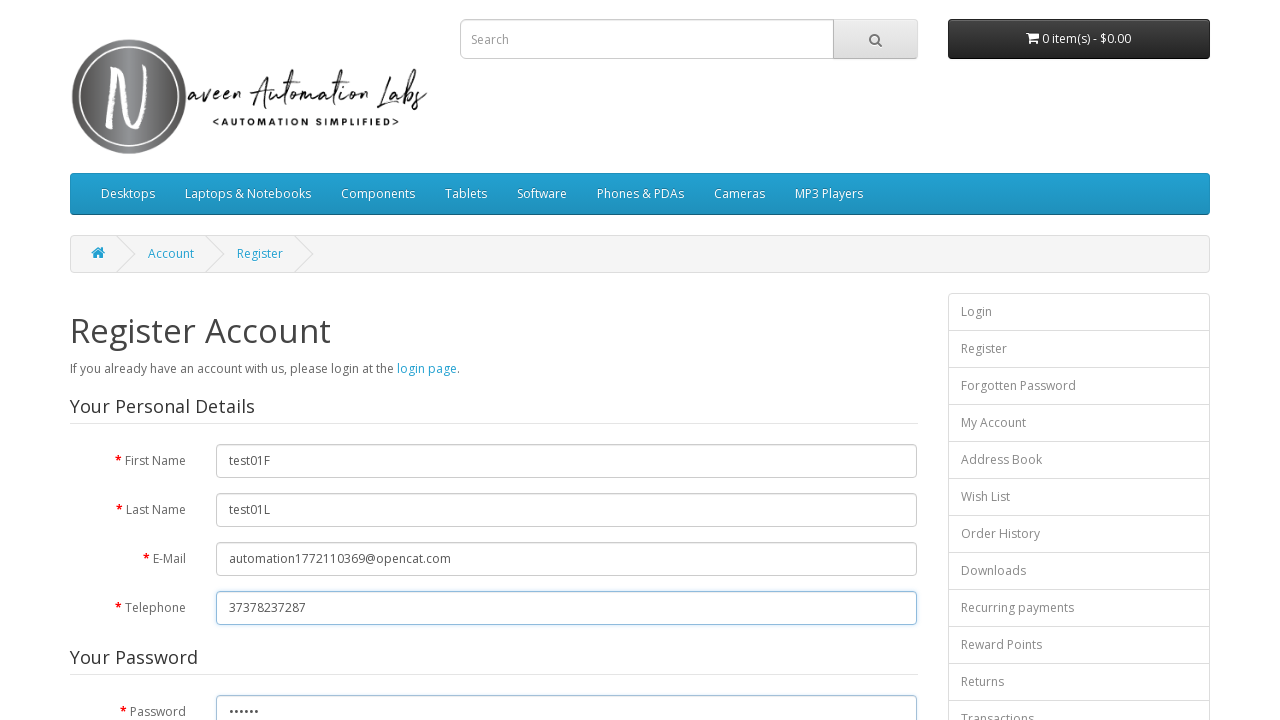

Filled confirm password field on #input-confirm
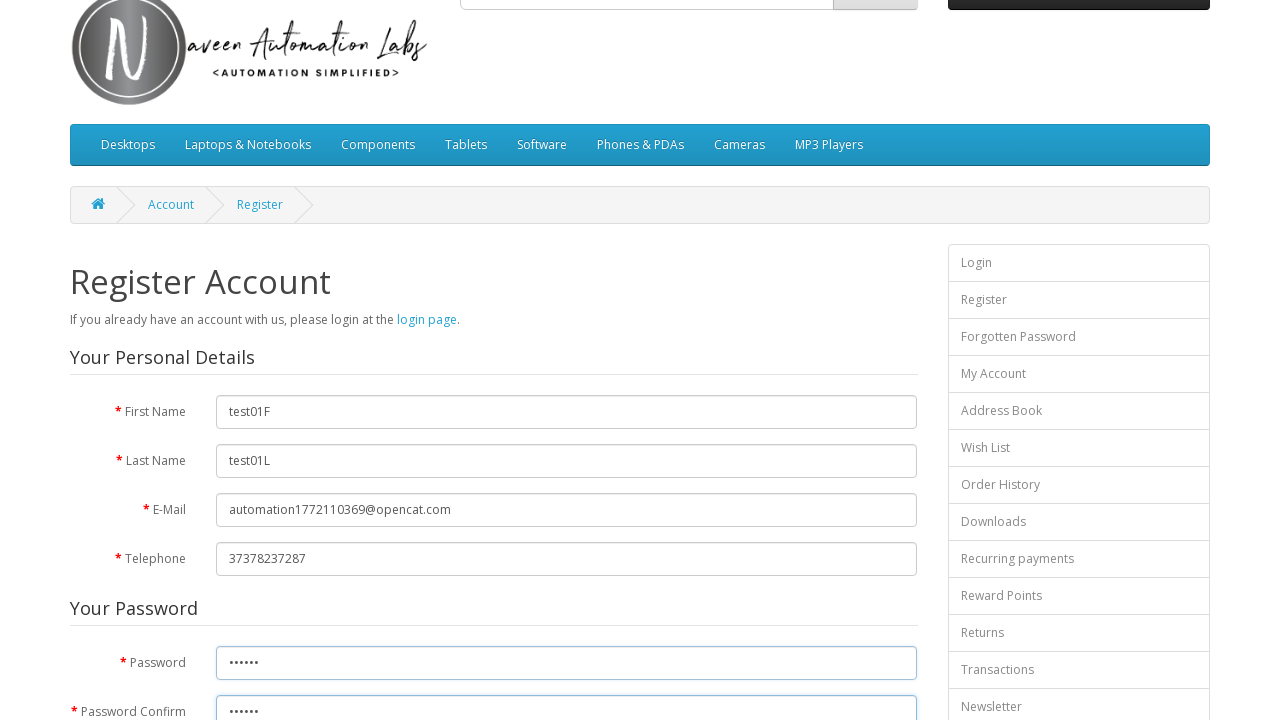

Clicked subscribe radio button at (223, 373) on xpath=//*[@id='content']/form/fieldset[3]/div/div/label[1]/input
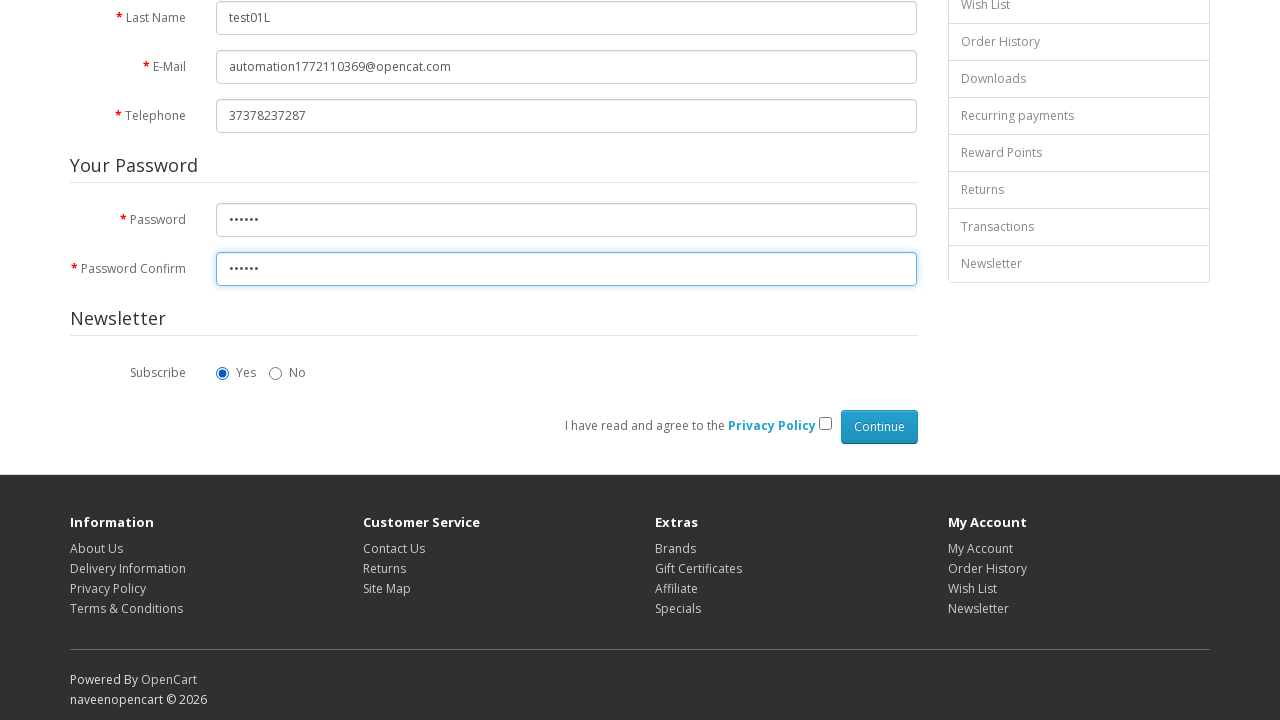

Checked privacy policy checkbox at (825, 424) on #content > form > div > div > input[type=checkbox]:nth-child(2)
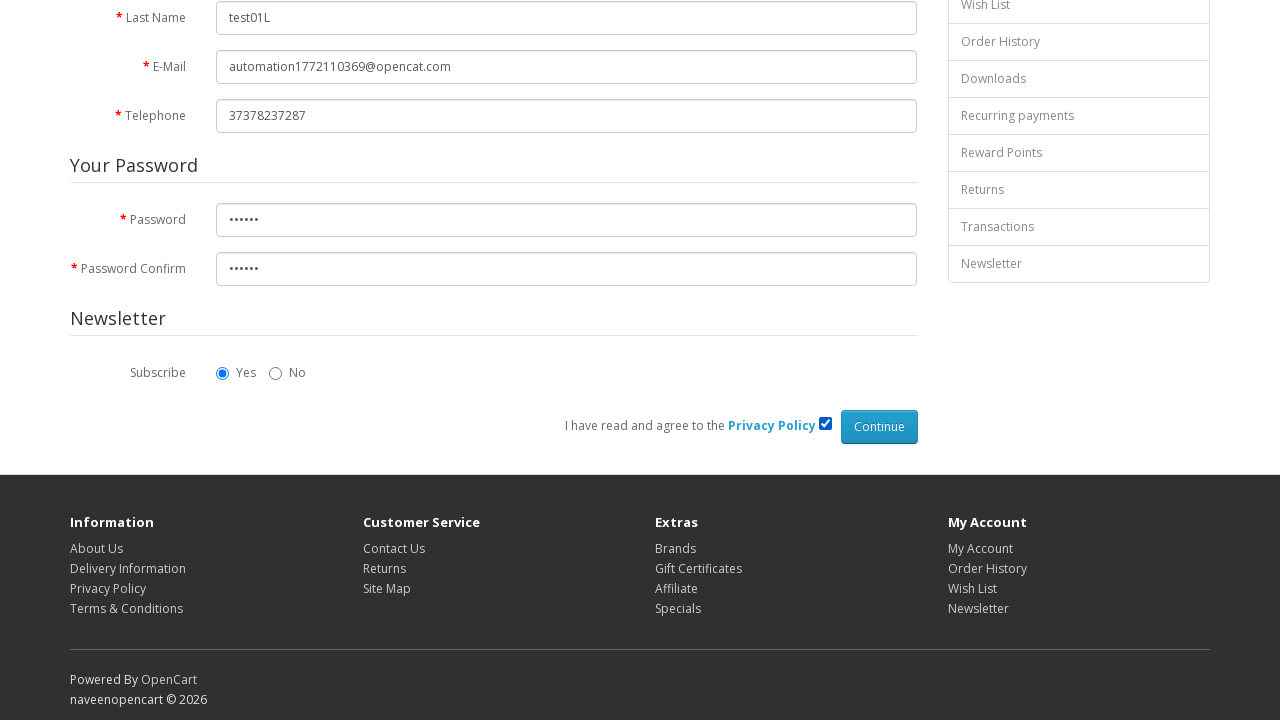

Clicked continue button to submit registration form at (879, 427) on #content > form > div > div > input.btn.btn-primary
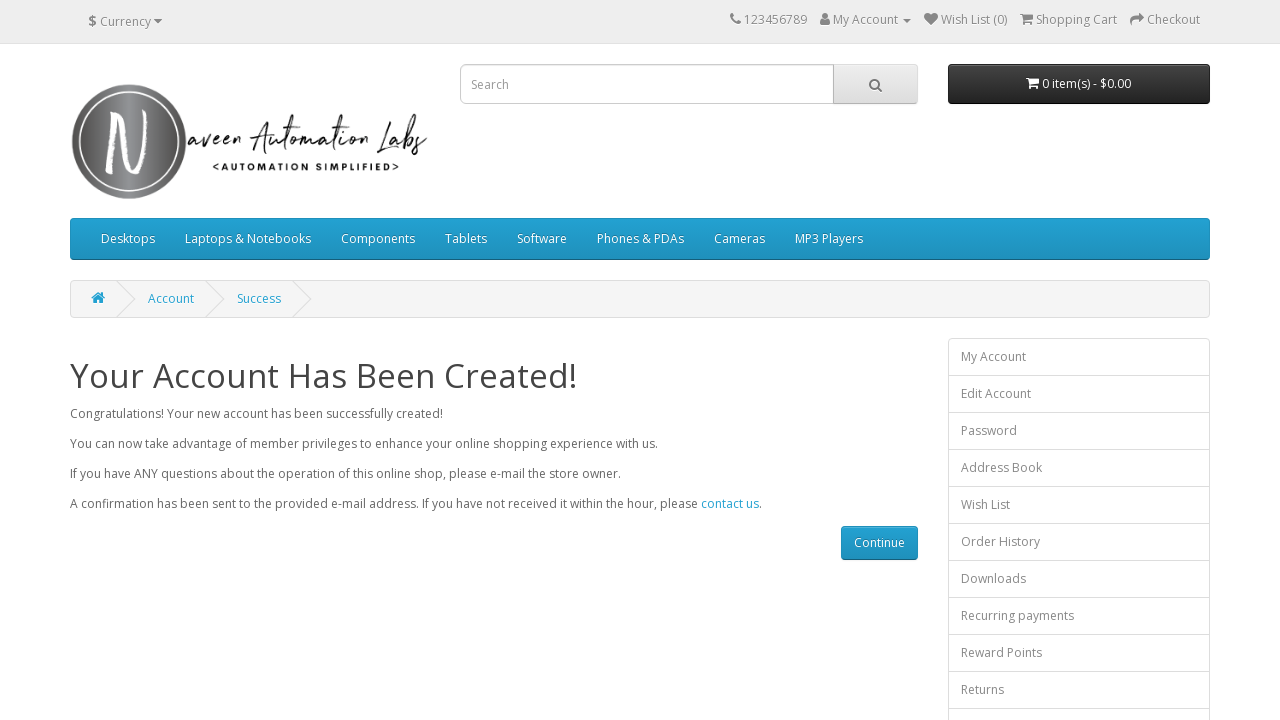

Success message heading loaded
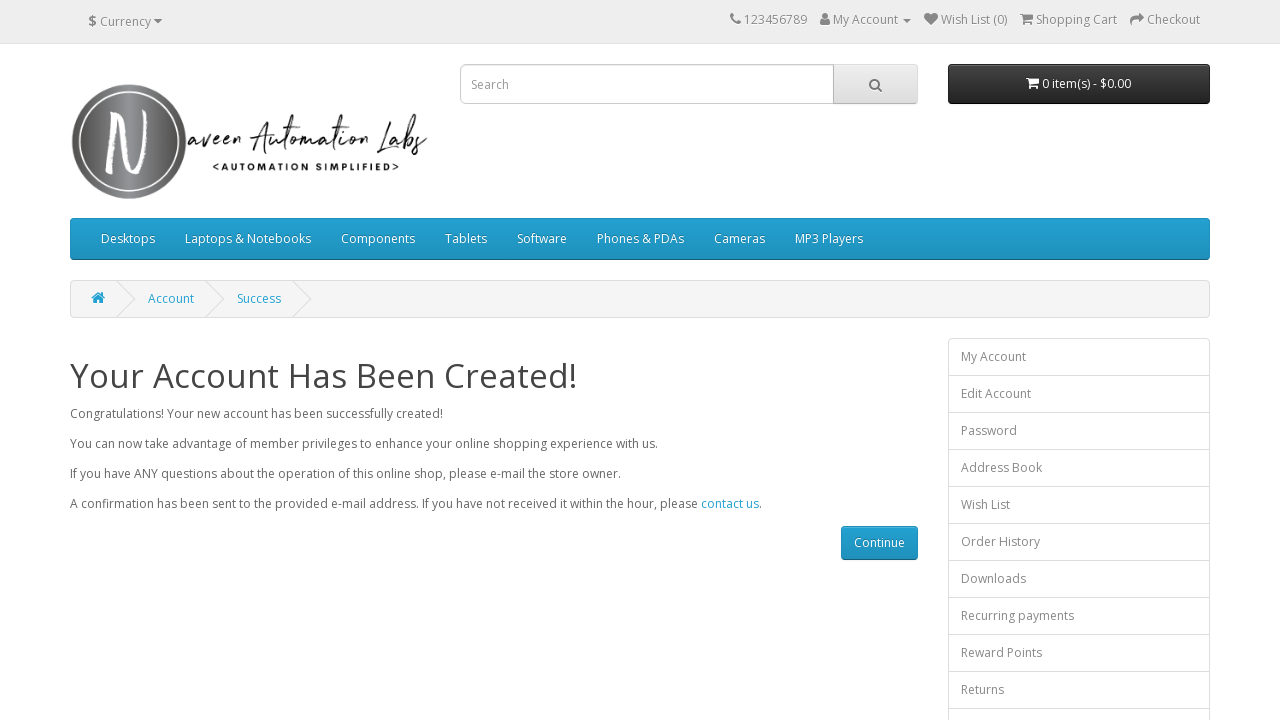

Retrieved success message text: 'Your Account Has Been Created!'
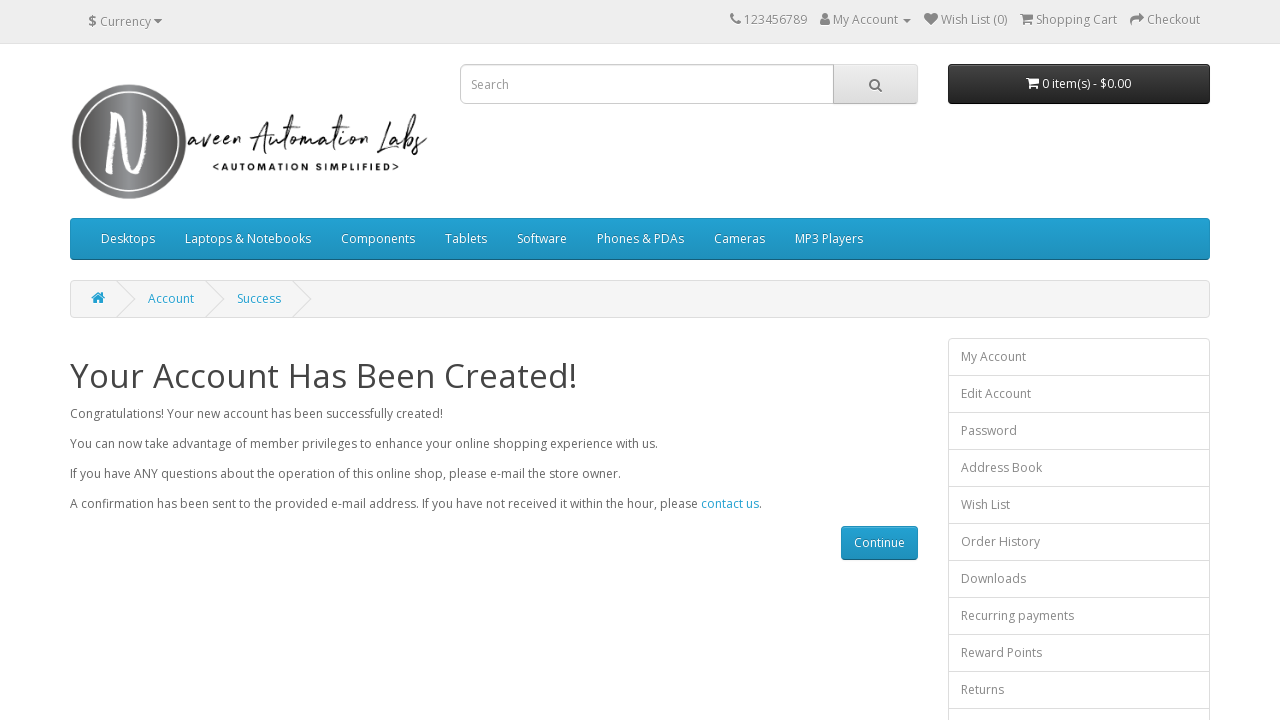

Verified success message 'Your Account Has Been Created!'
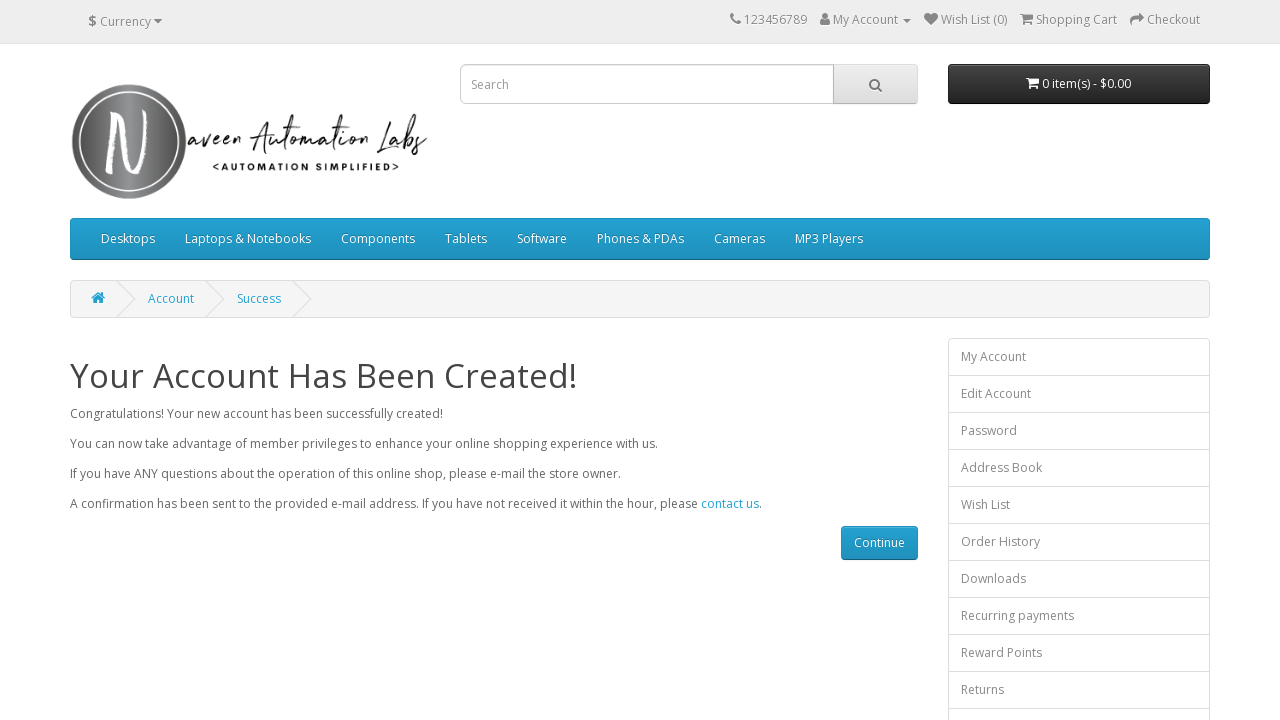

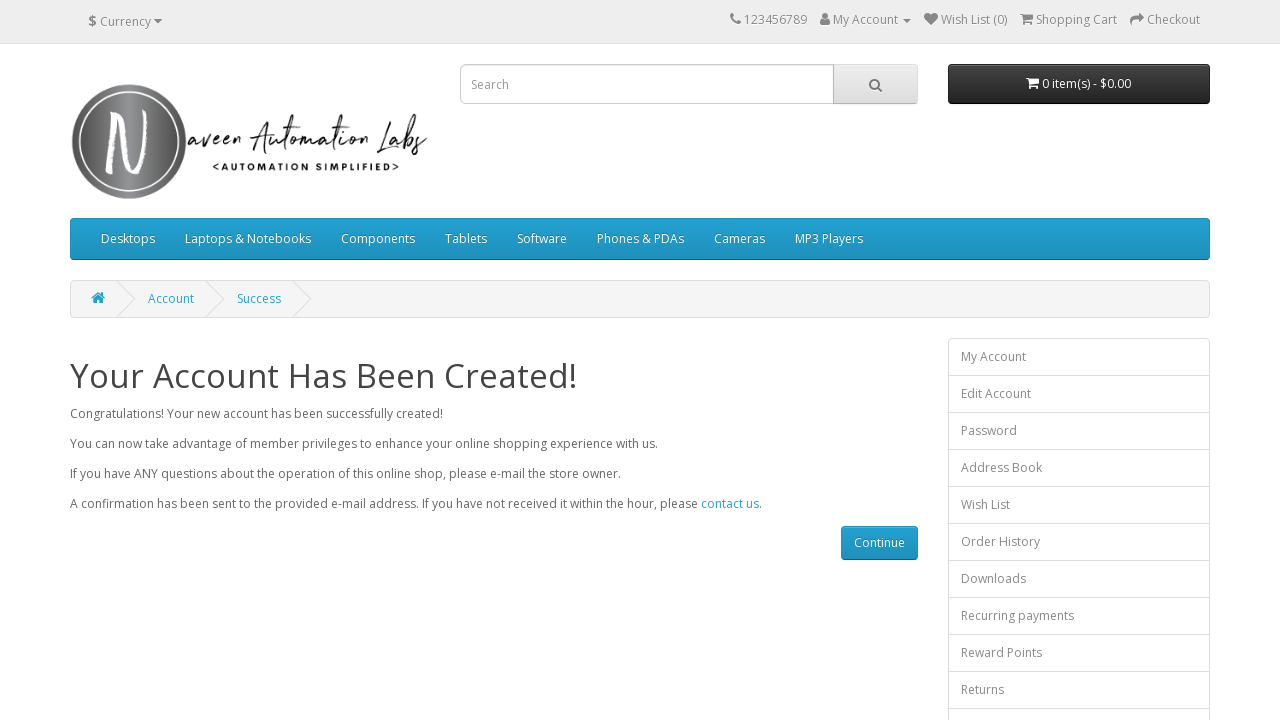